Tests that clicking on the table column header properly sorts vegetables/fruits alphabetically by verifying the sorted order matches expected sorting

Starting URL: https://rahulshettyacademy.com/seleniumPractise/#/offers

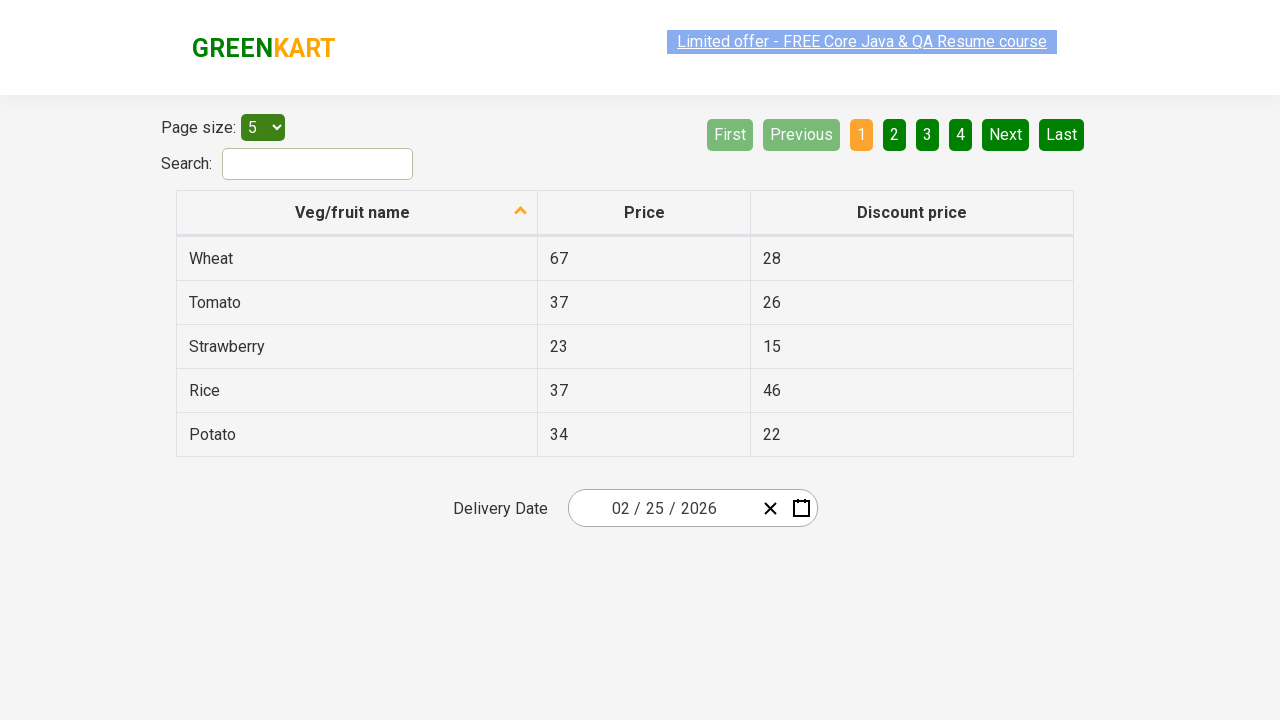

Waited for table to load - vegetable/fruit name column visible
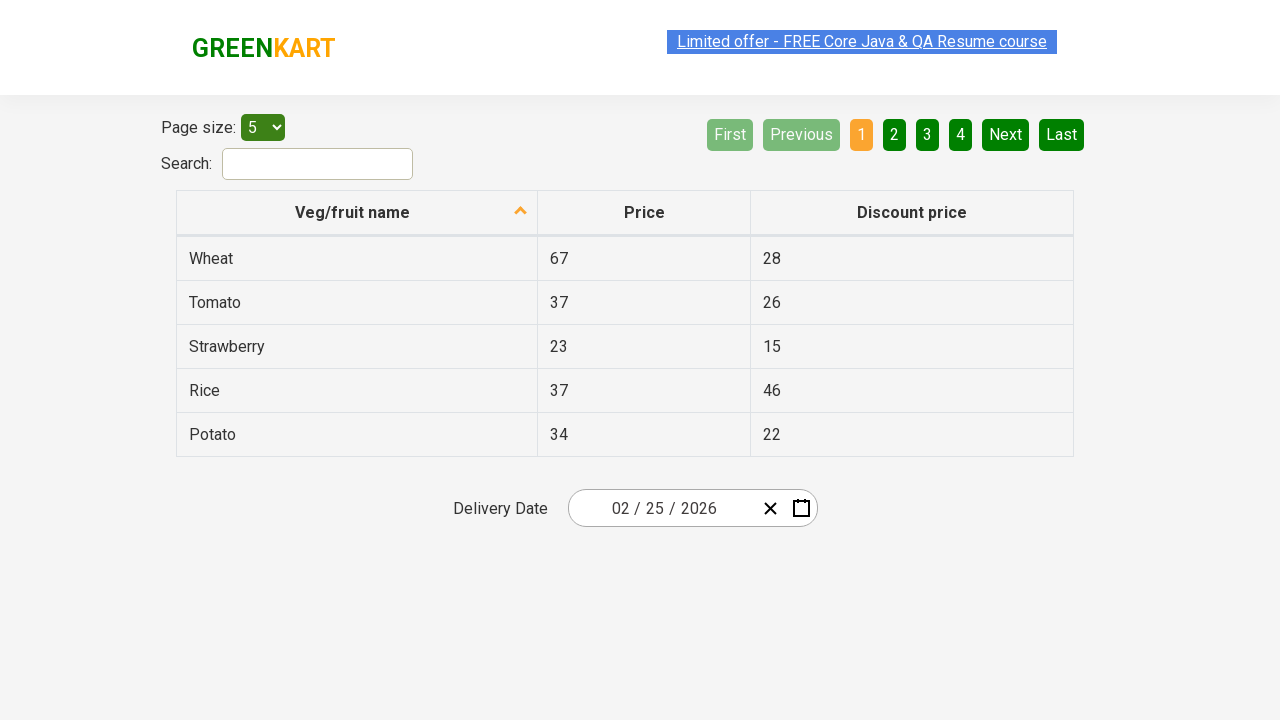

Clicked on 'Veg/fruit name' column header to sort at (353, 212) on xpath=//span[normalize-space()='Veg/fruit name']
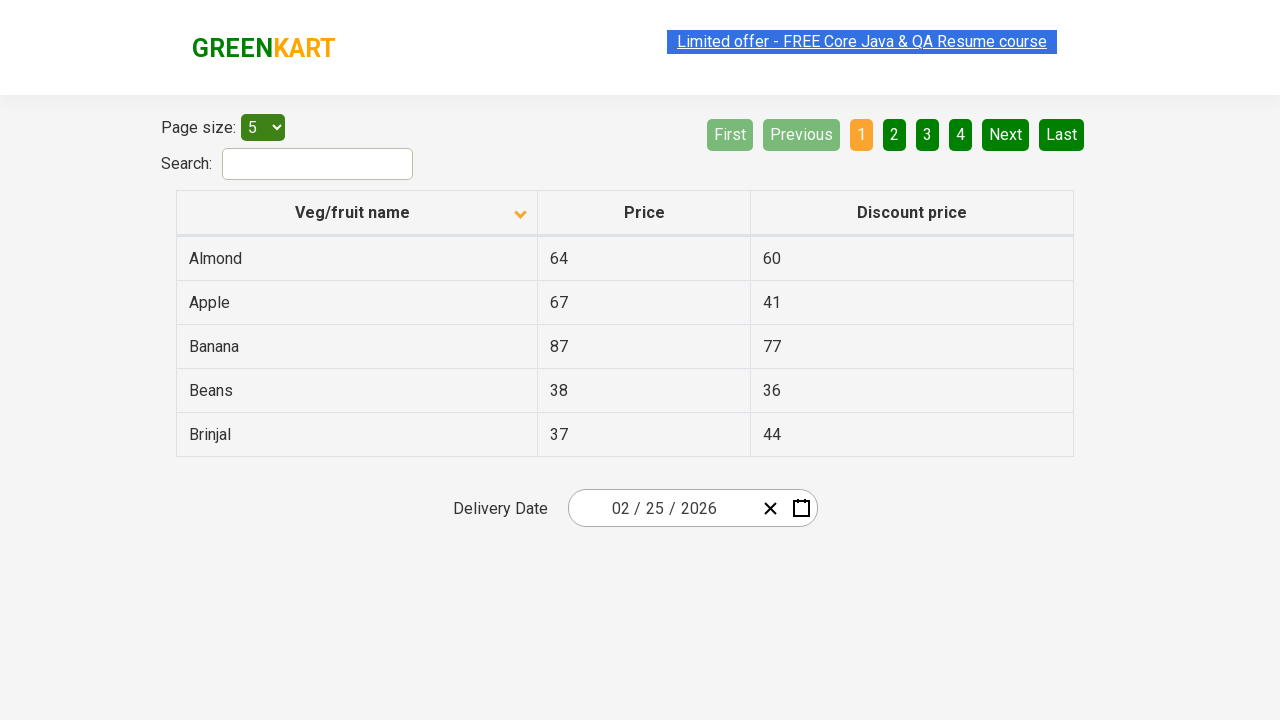

Waited for sorting animation to complete
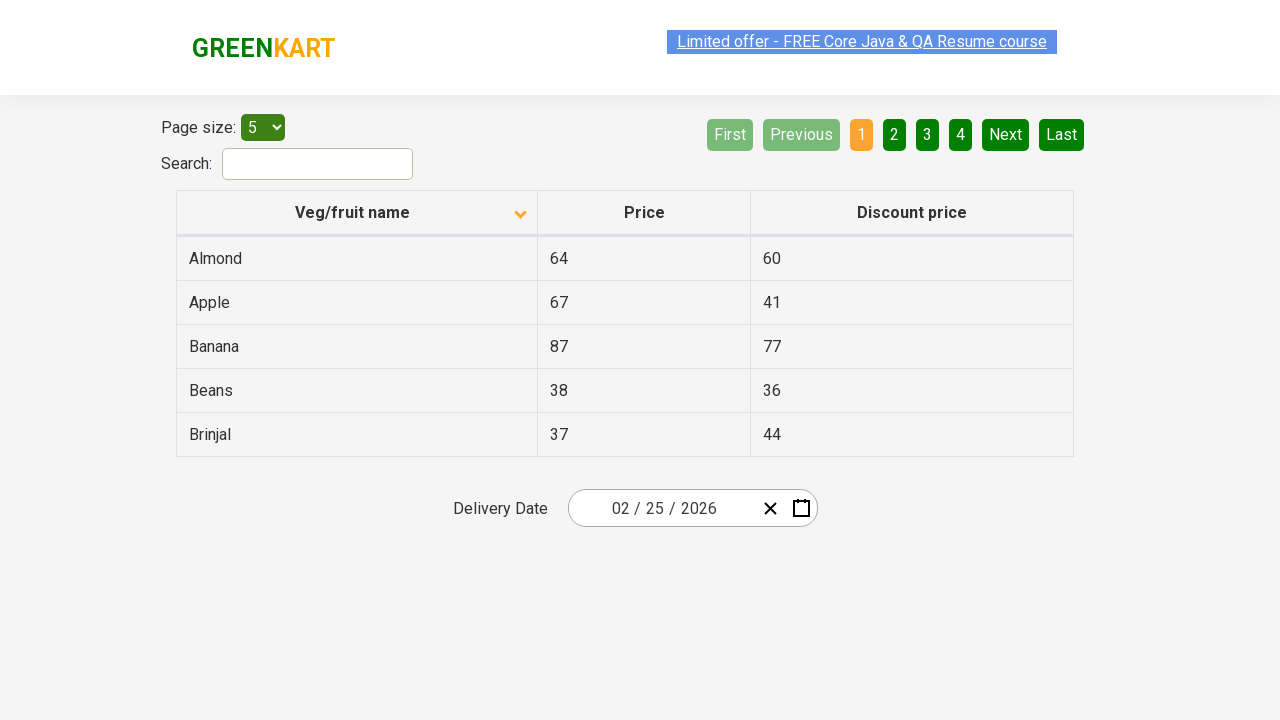

Retrieved all vegetable/fruit names from table - found 5 items
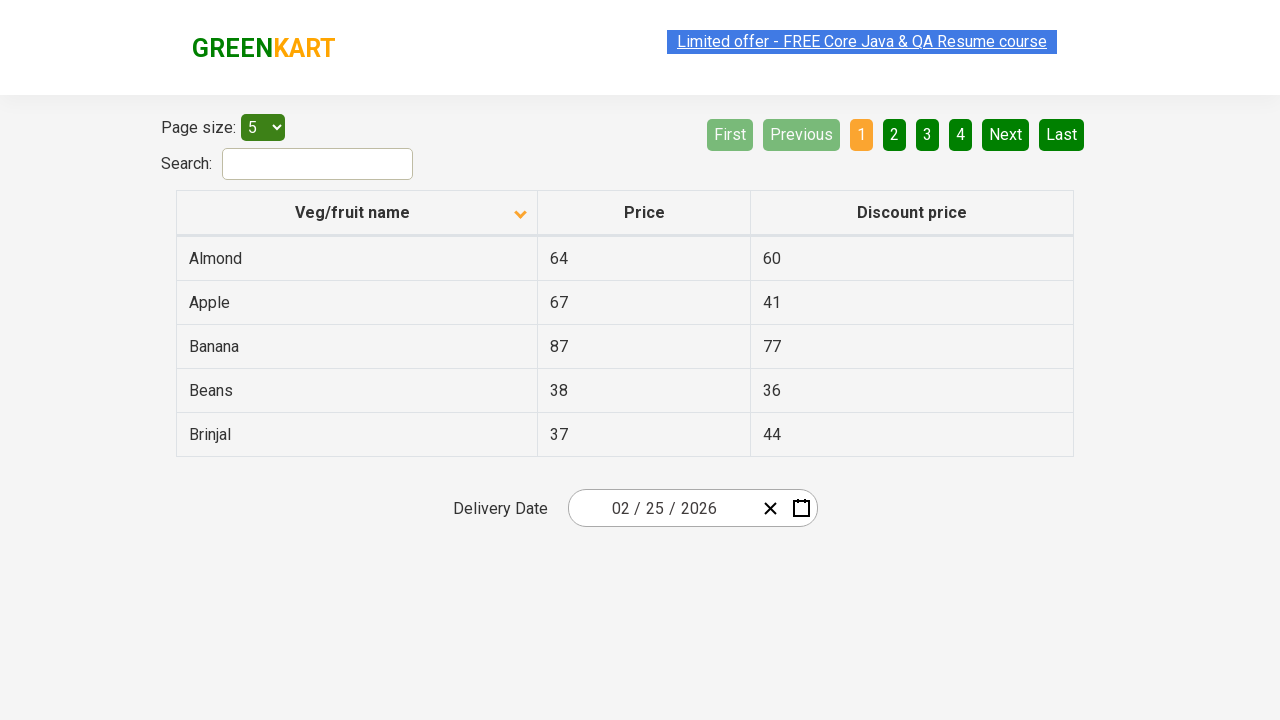

Verified that table items are correctly sorted alphabetically
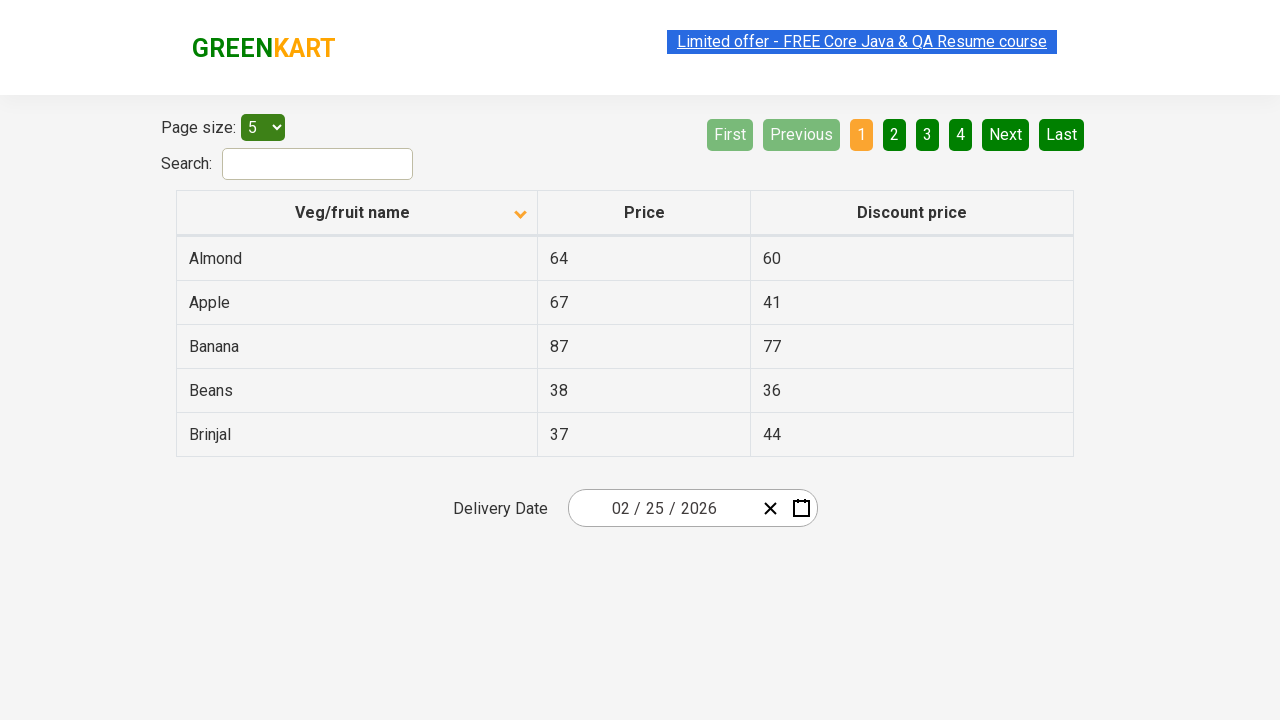

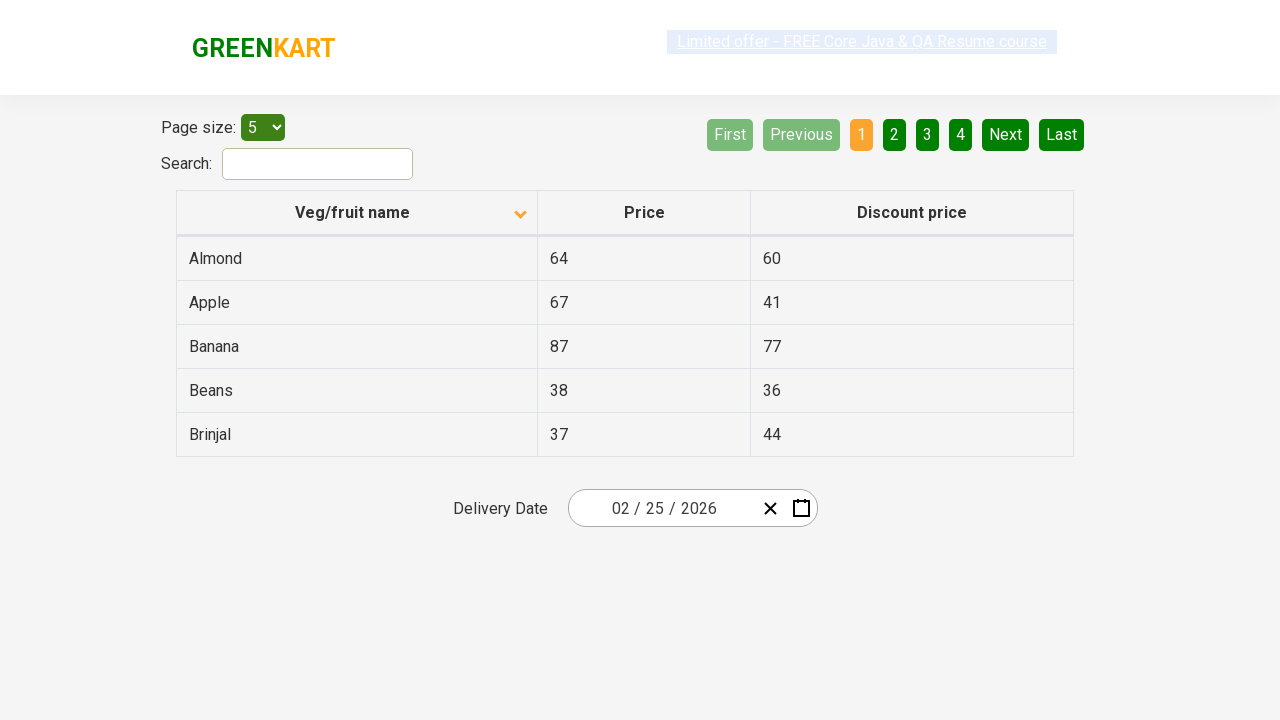